Tests the file upload functionality by uploading an image file

Starting URL: https://demoqa.com/automation-practice-form

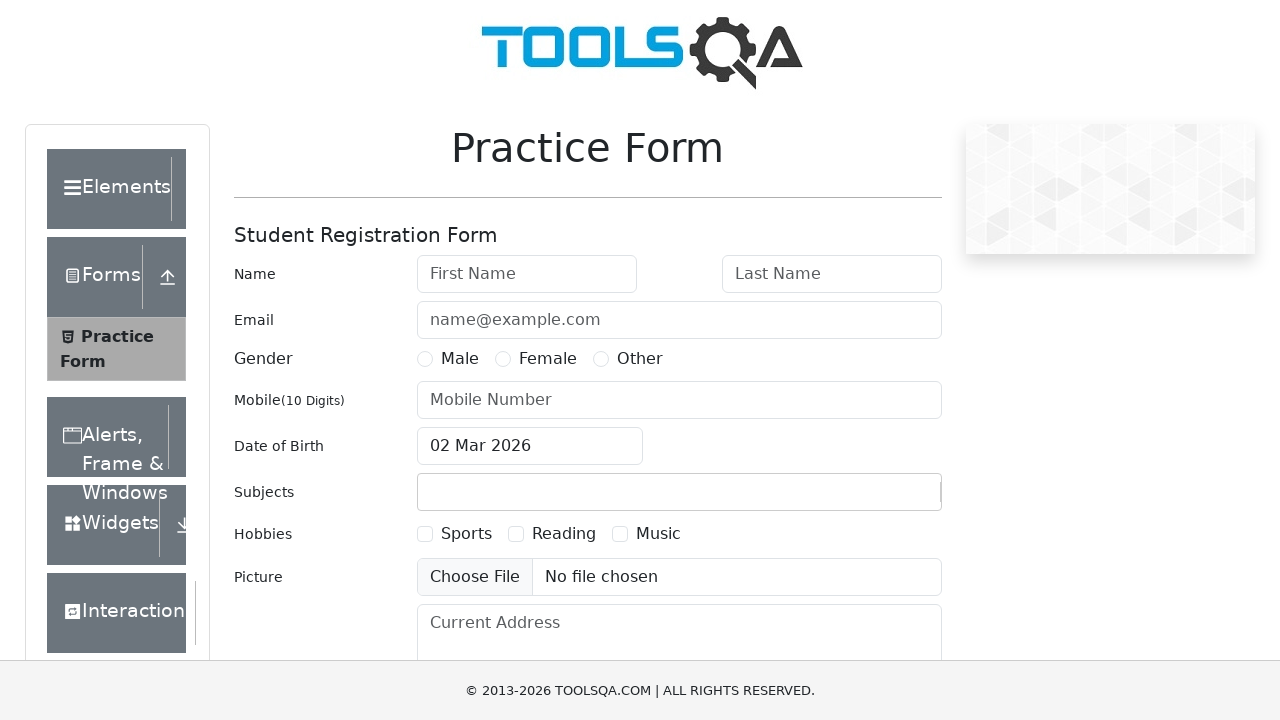

Set input files for upload picture field
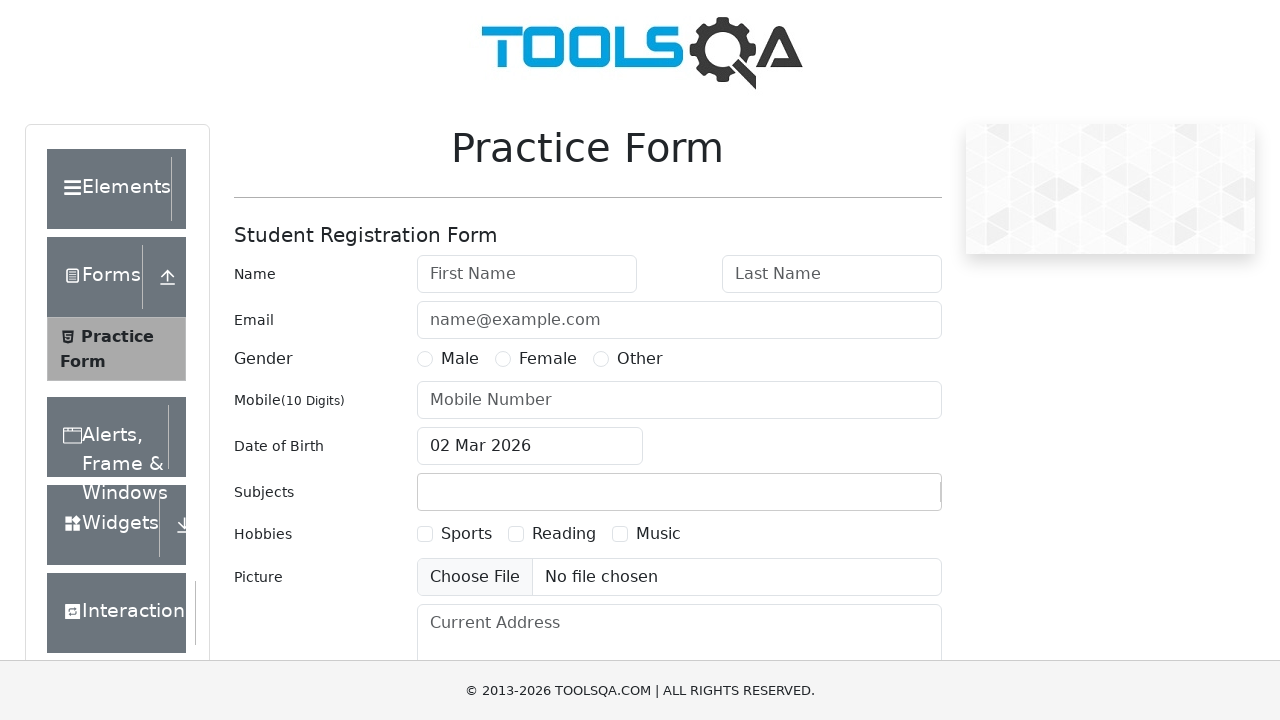

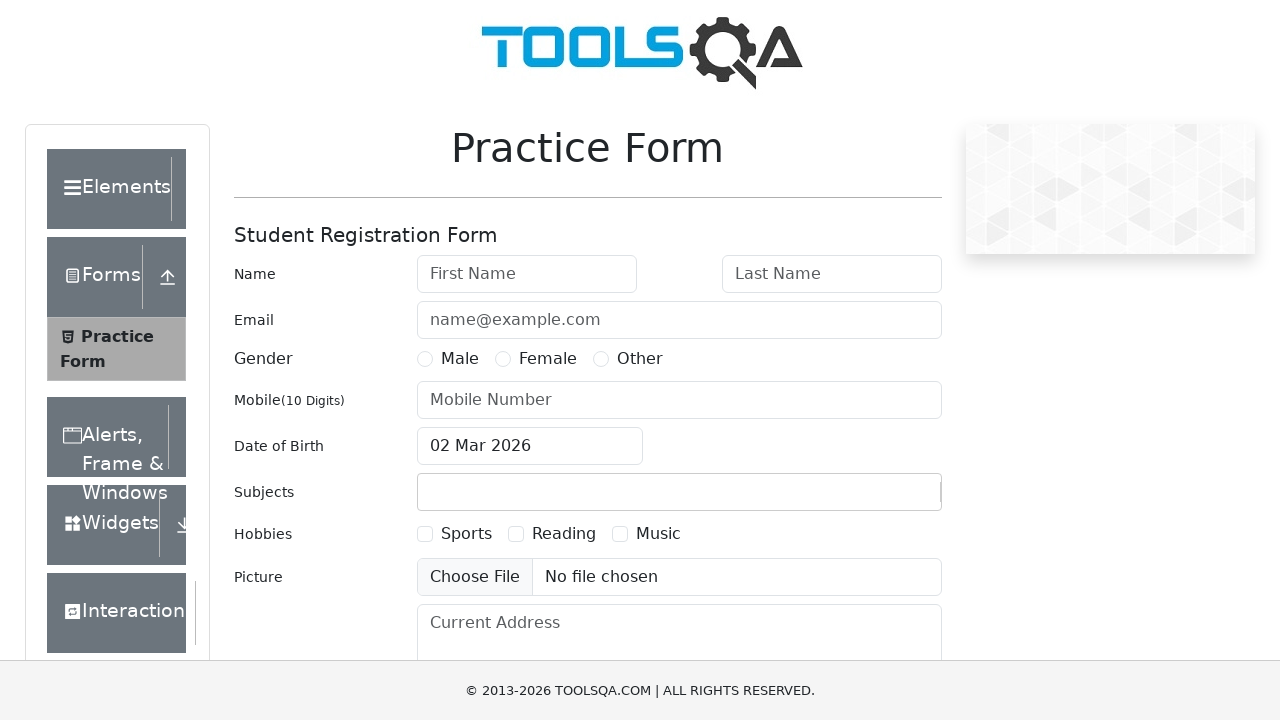